Navigates to the DemoBlaze e-commerce demo site and verifies that product listings are displayed on the homepage.

Starting URL: https://demoblaze.com/

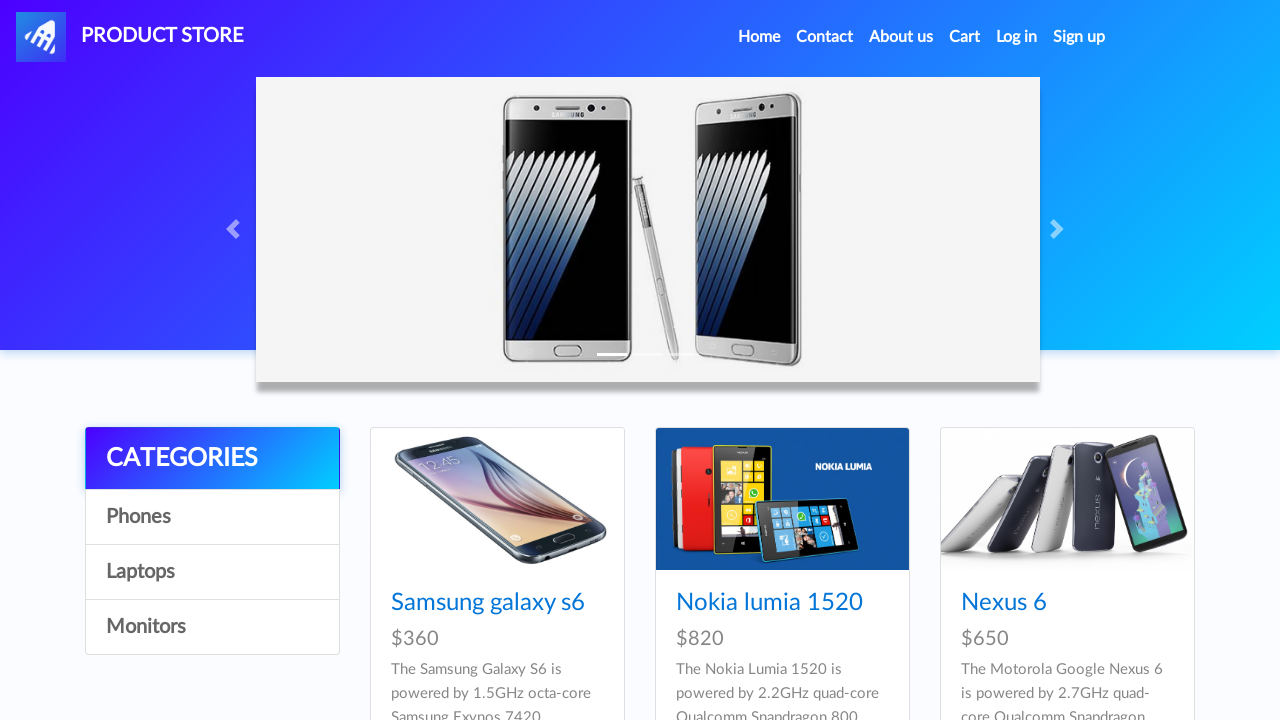

Product container loaded on DemoBlaze homepage
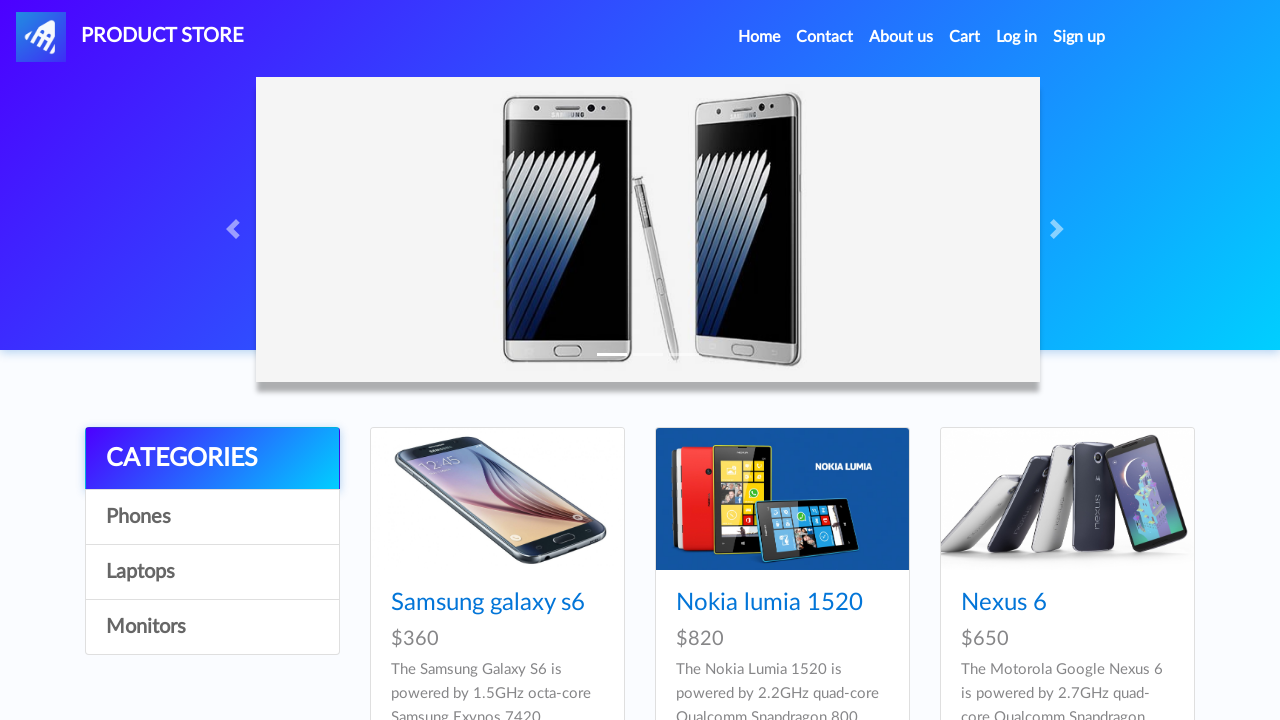

Product links are present on the page
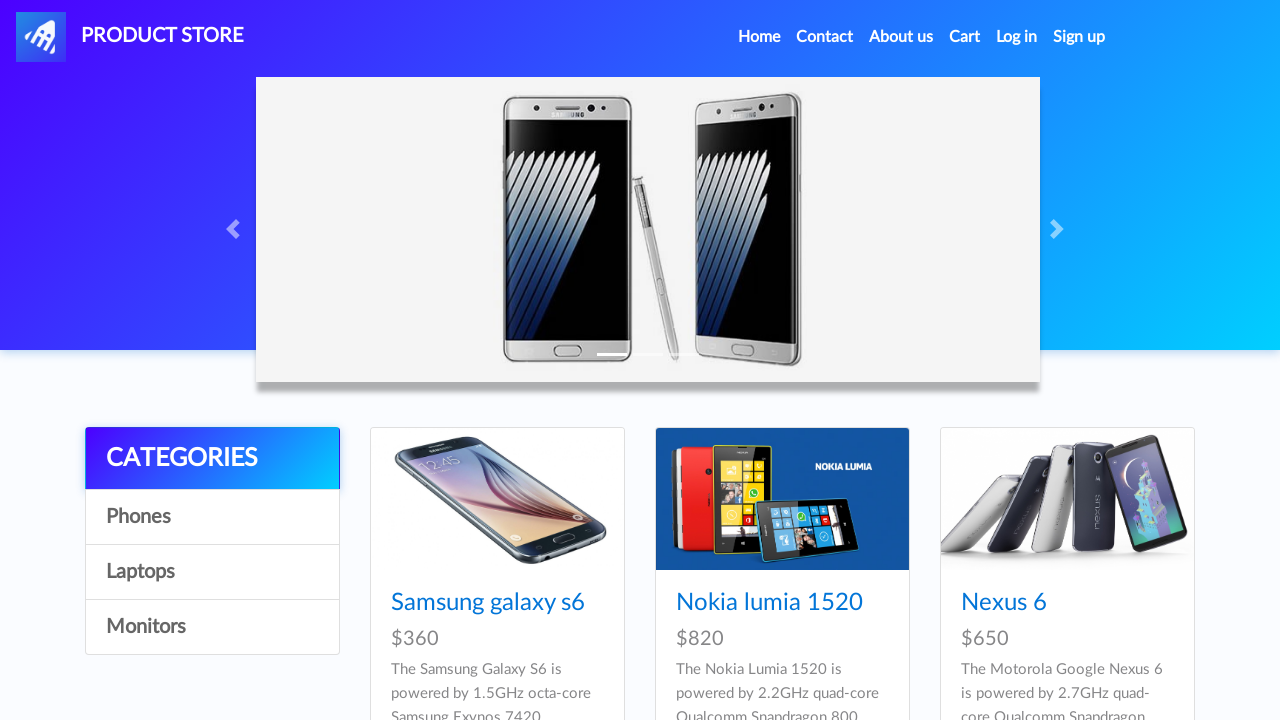

Located all product links
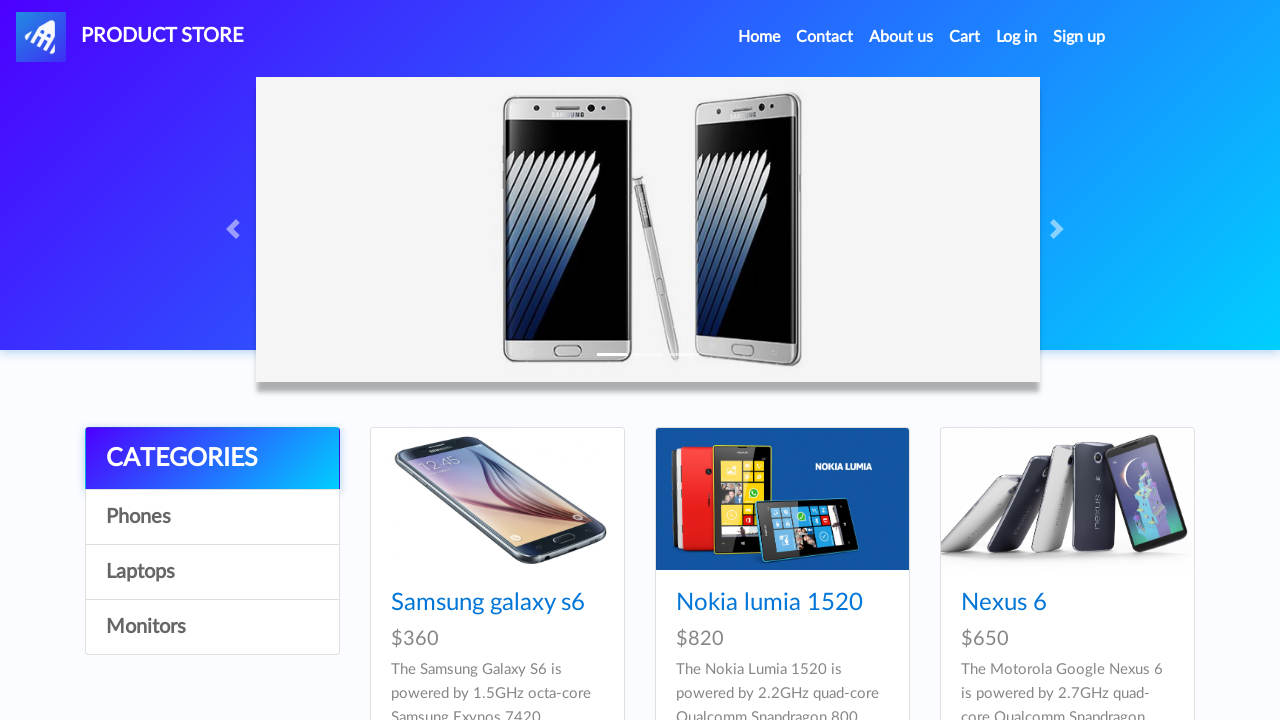

Verified that 9 product(s) are displayed on the homepage
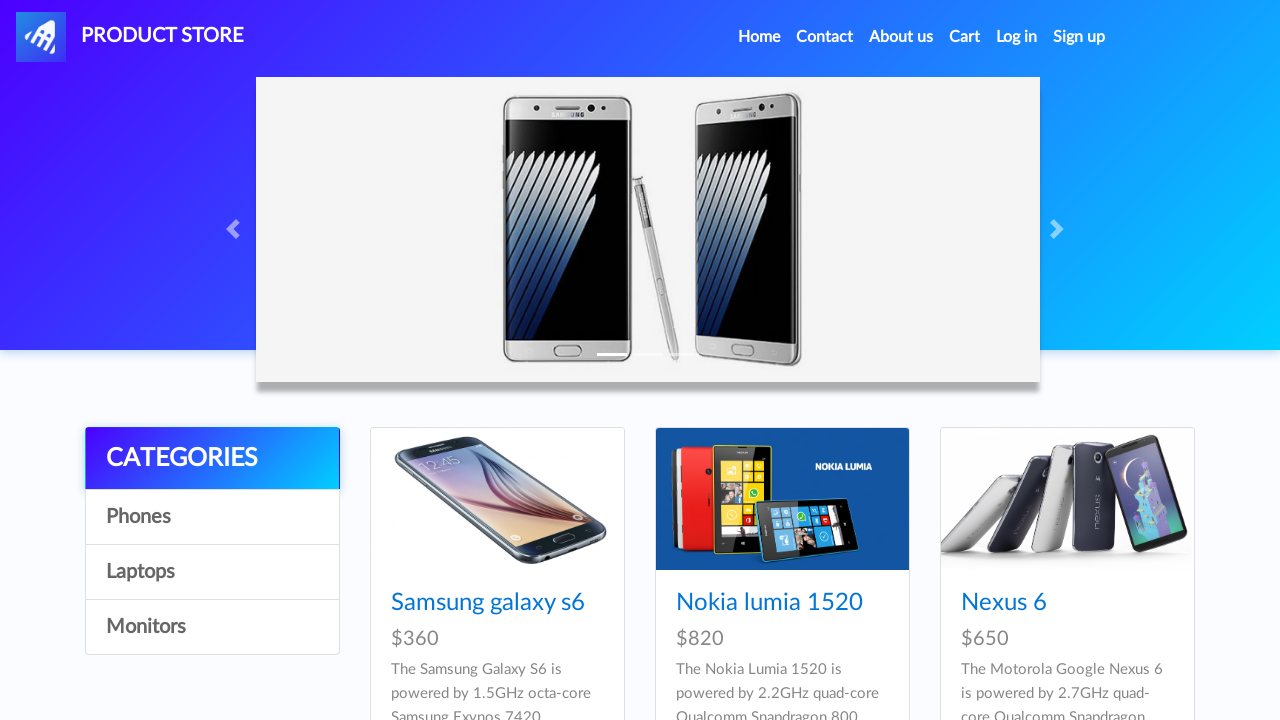

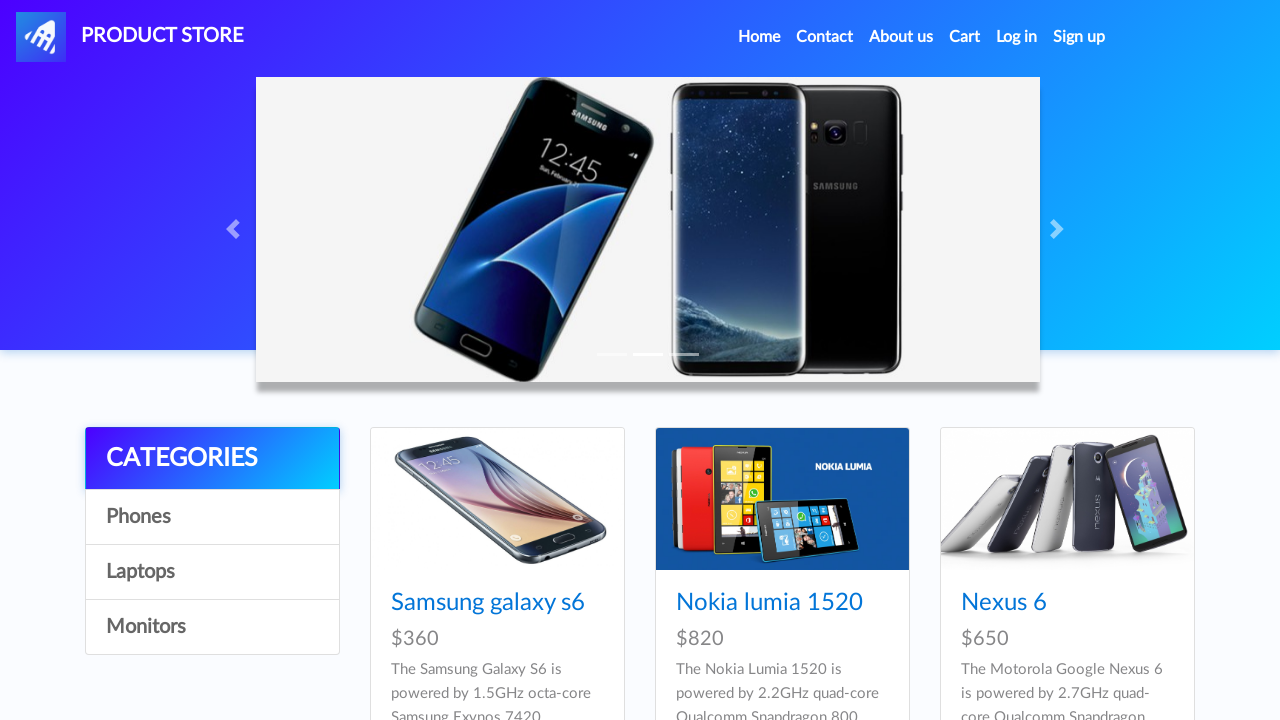